Tests radio button selection by clicking each of the three radio buttons and verifying they are selected

Starting URL: http://www.qaclickacademy.com/practice.php

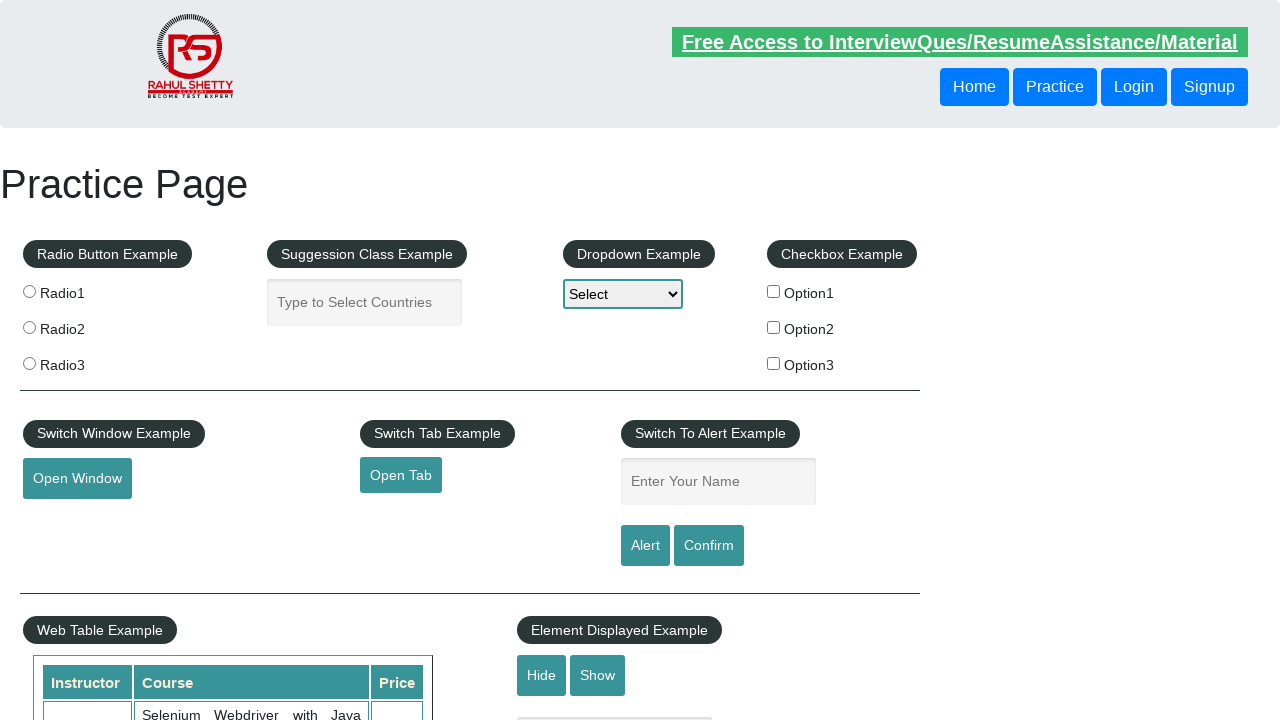

Clicked radio button 1 at (29, 291) on #radio-btn-example > fieldset > label:nth-child(2) > input
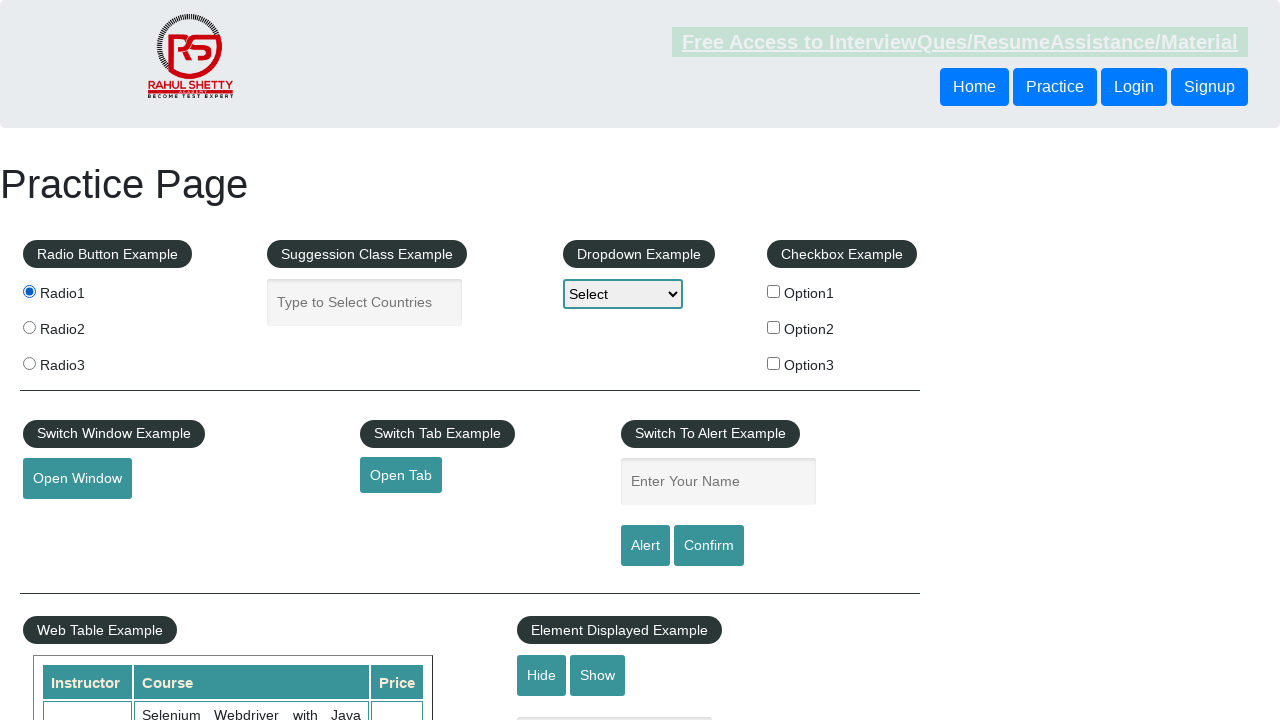

Clicked radio button 2 at (29, 327) on #radio-btn-example > fieldset > label:nth-child(3) > input
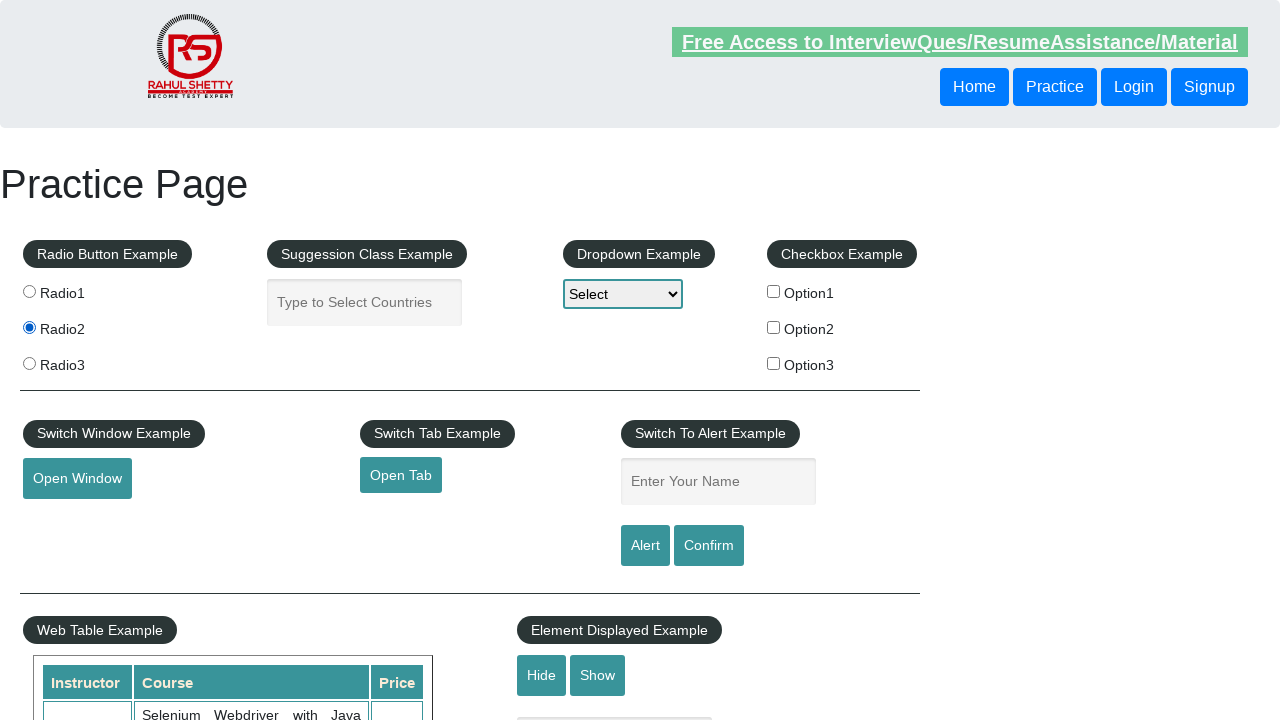

Clicked radio button 3 at (29, 363) on #radio-btn-example > fieldset > label:nth-child(4) > input
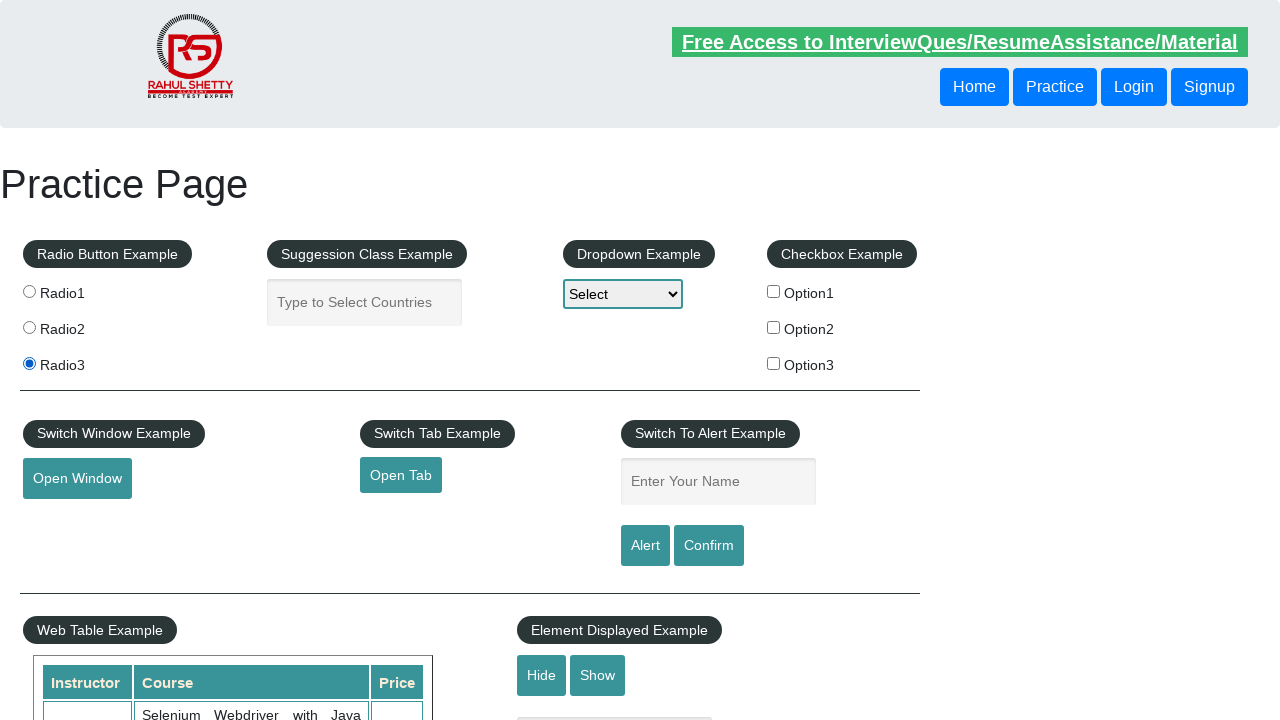

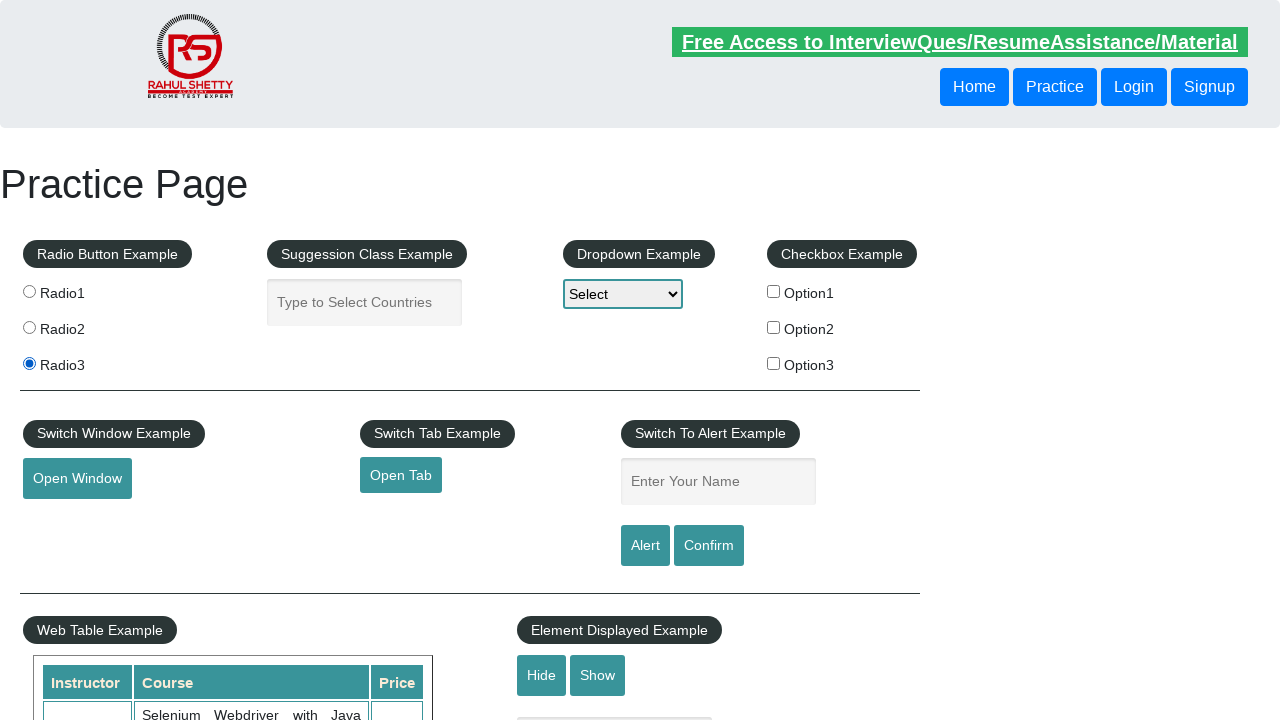